Navigates to the Time and Date world clock page and verifies that the city table is loaded with city names visible.

Starting URL: https://www.timeanddate.com/worldclock/

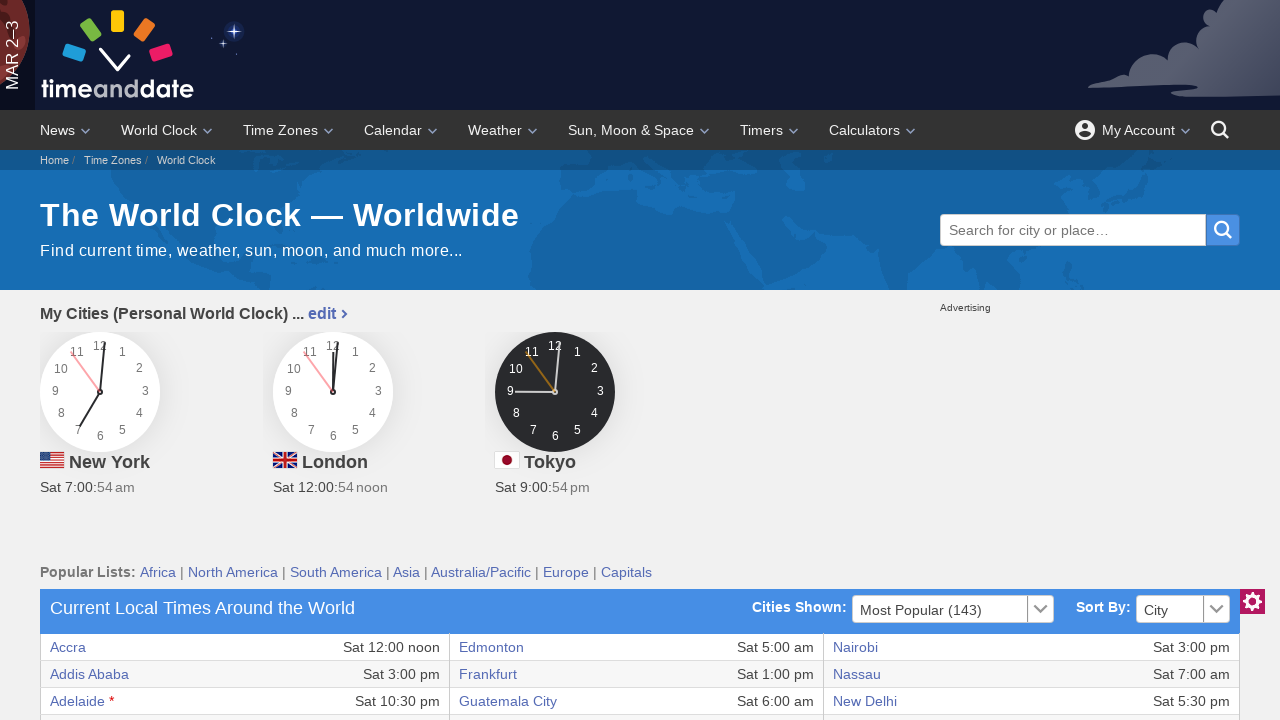

Waited for world clock table to load with city cells
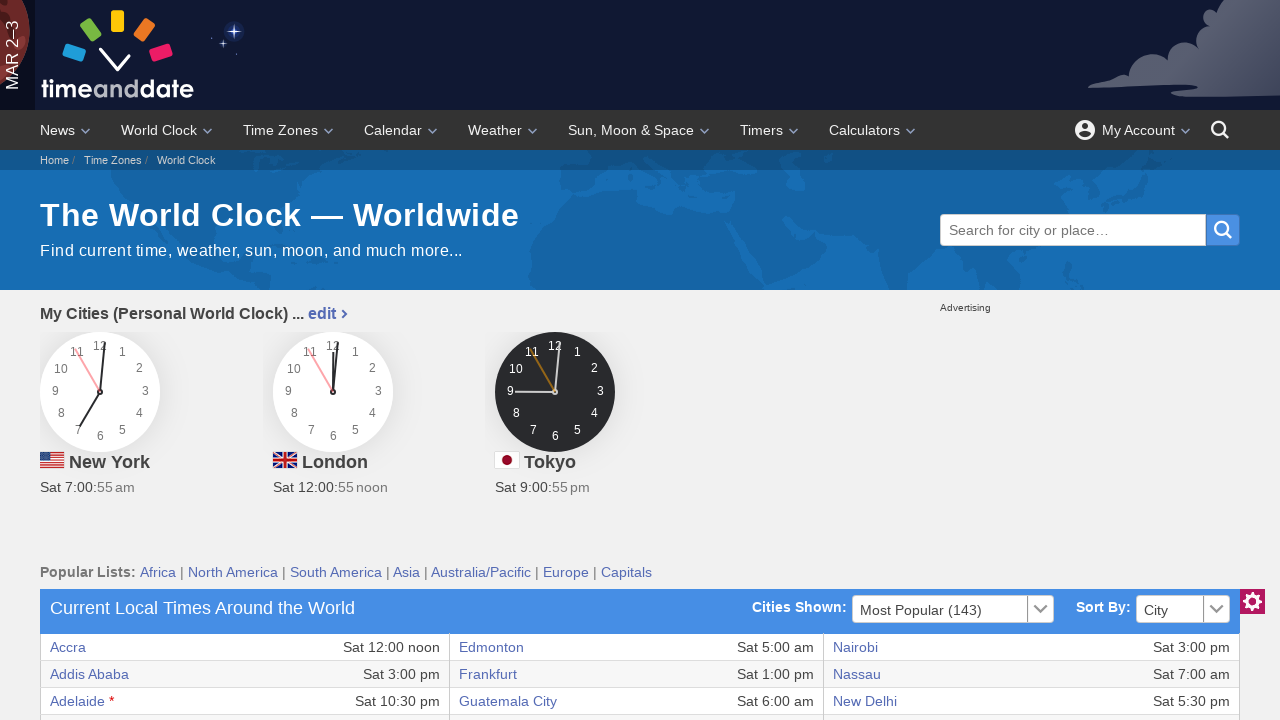

Located the first city cell in the table
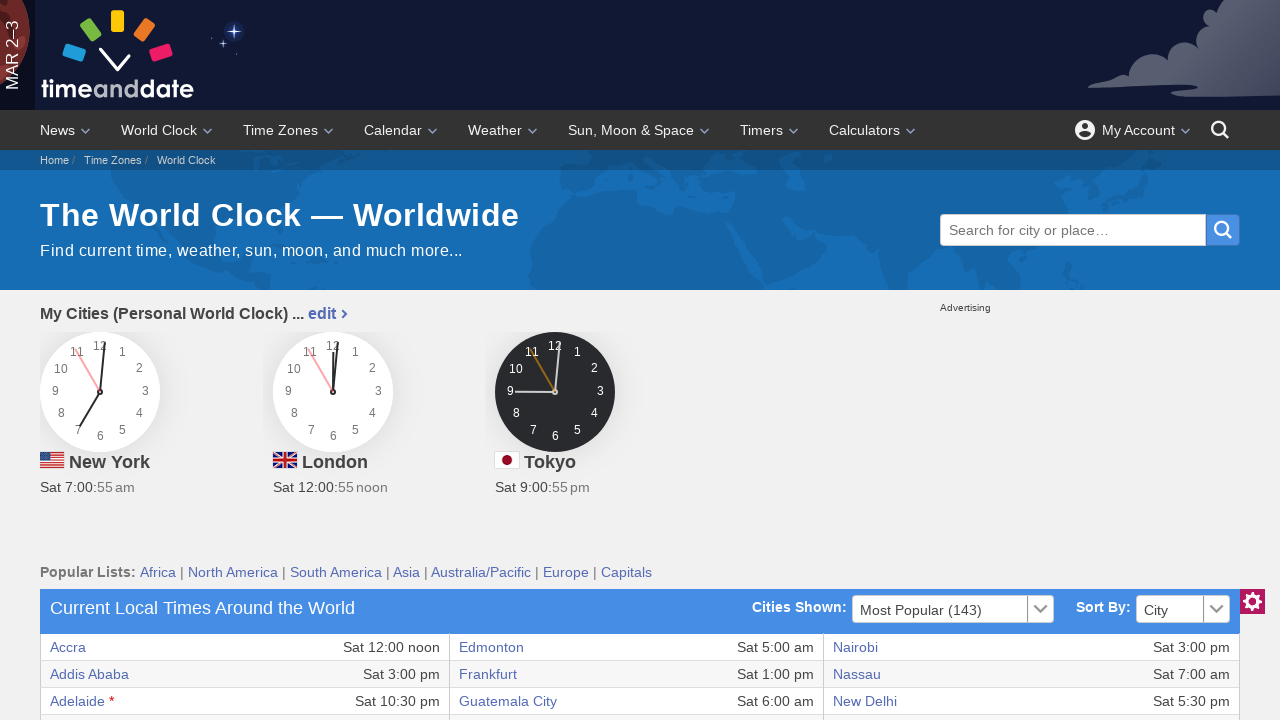

First city cell is visible and city name confirmed
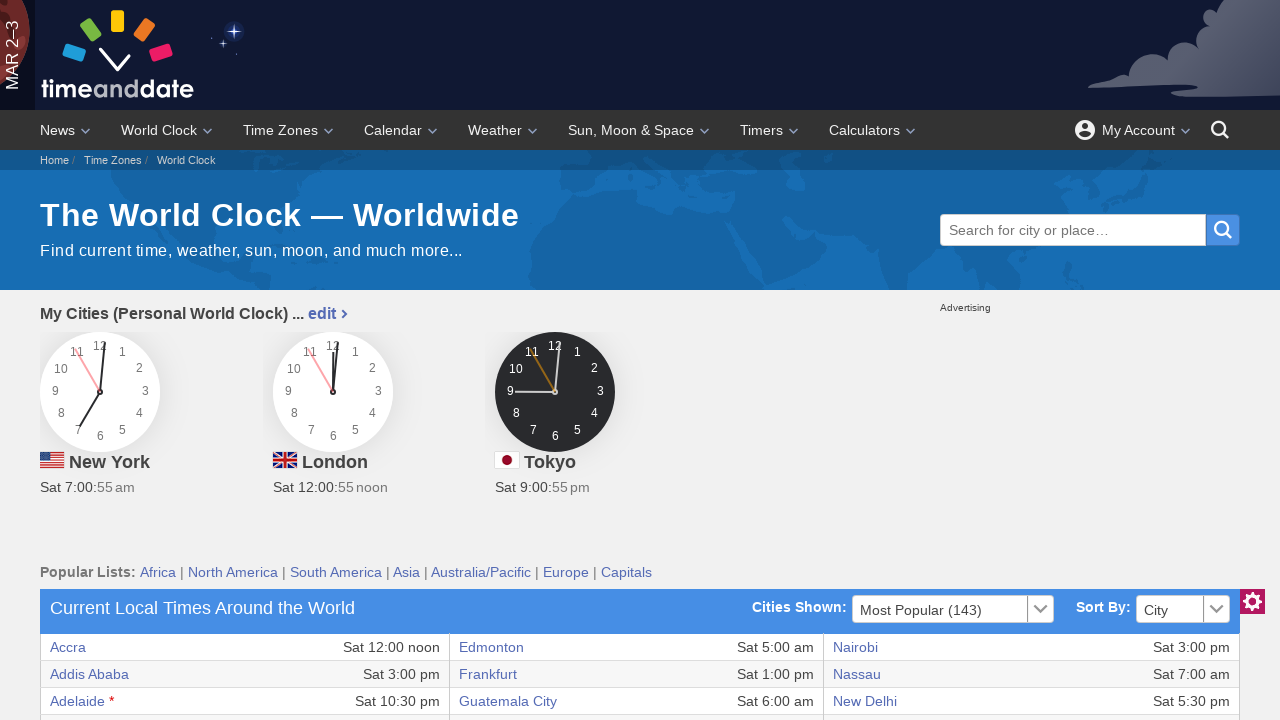

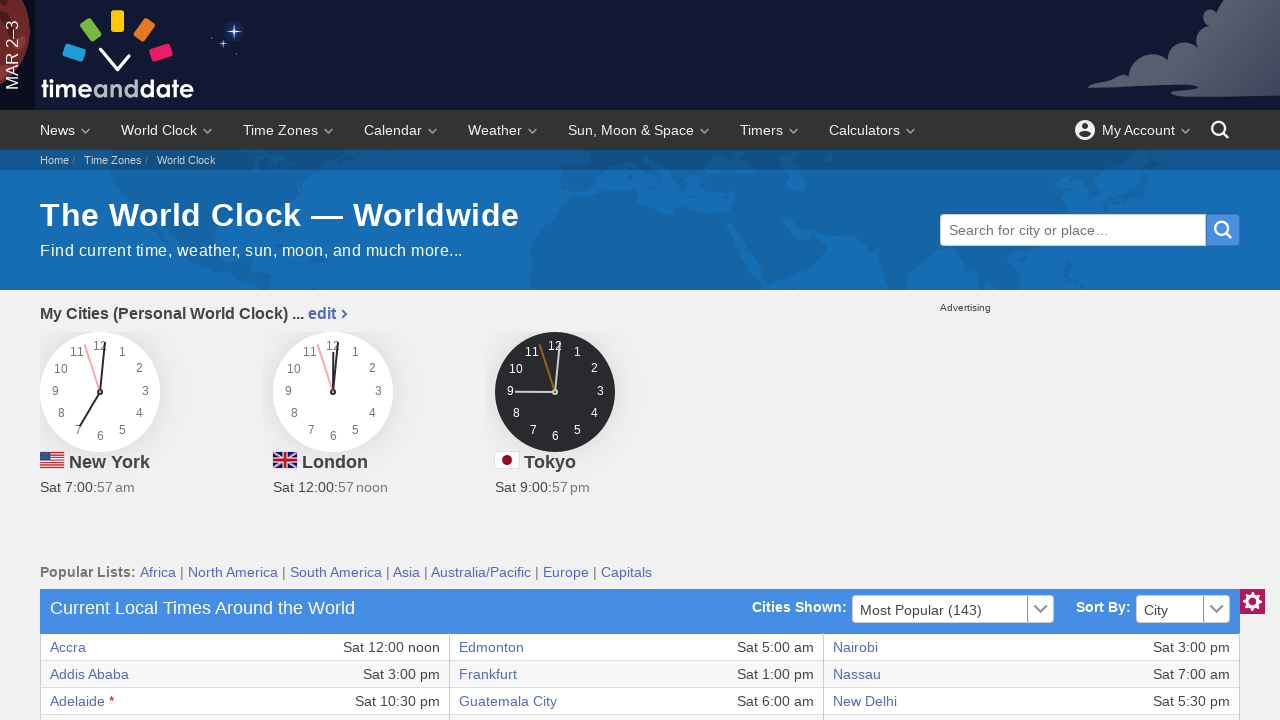